Tests browser tab handling by opening multiple tabs and switching between them

Starting URL: https://www.automationtesting.co.uk/browserTabs.html

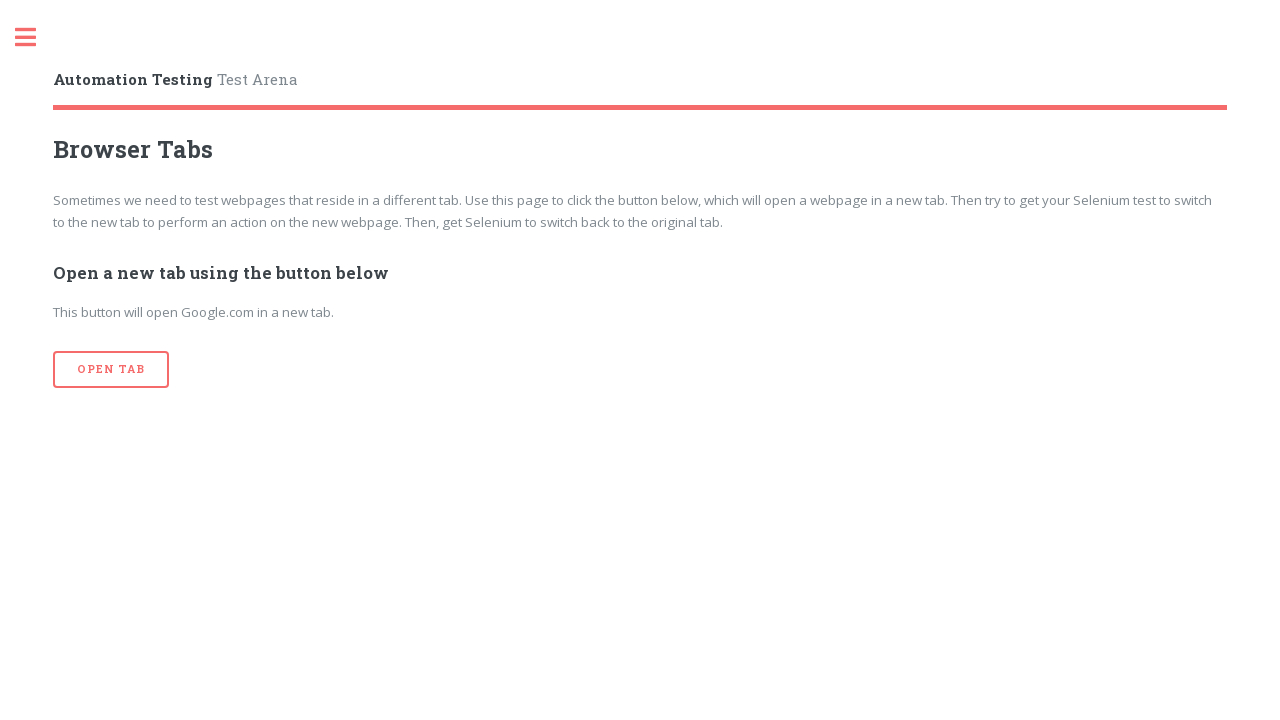

Clicked 'Open Tab' button to open new tab (iteration 1) at (111, 370) on xpath=//input[@value='Open Tab']
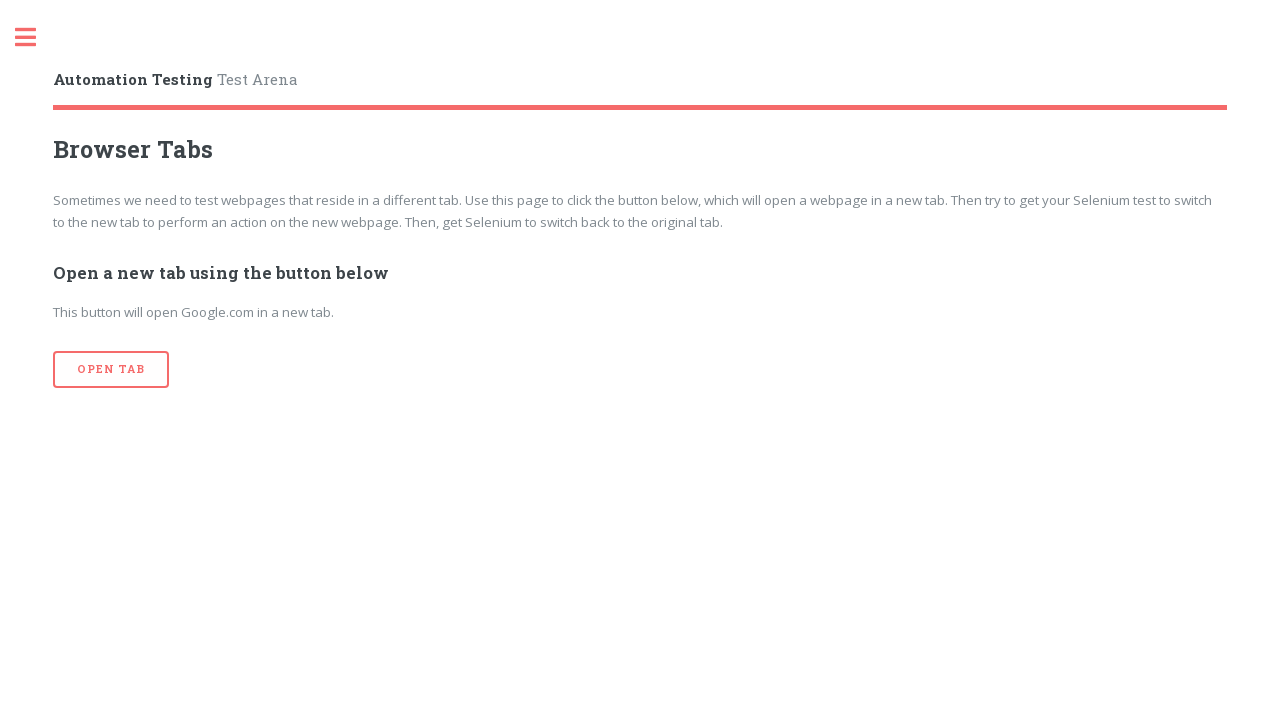

New tab opened and captured (iteration 1)
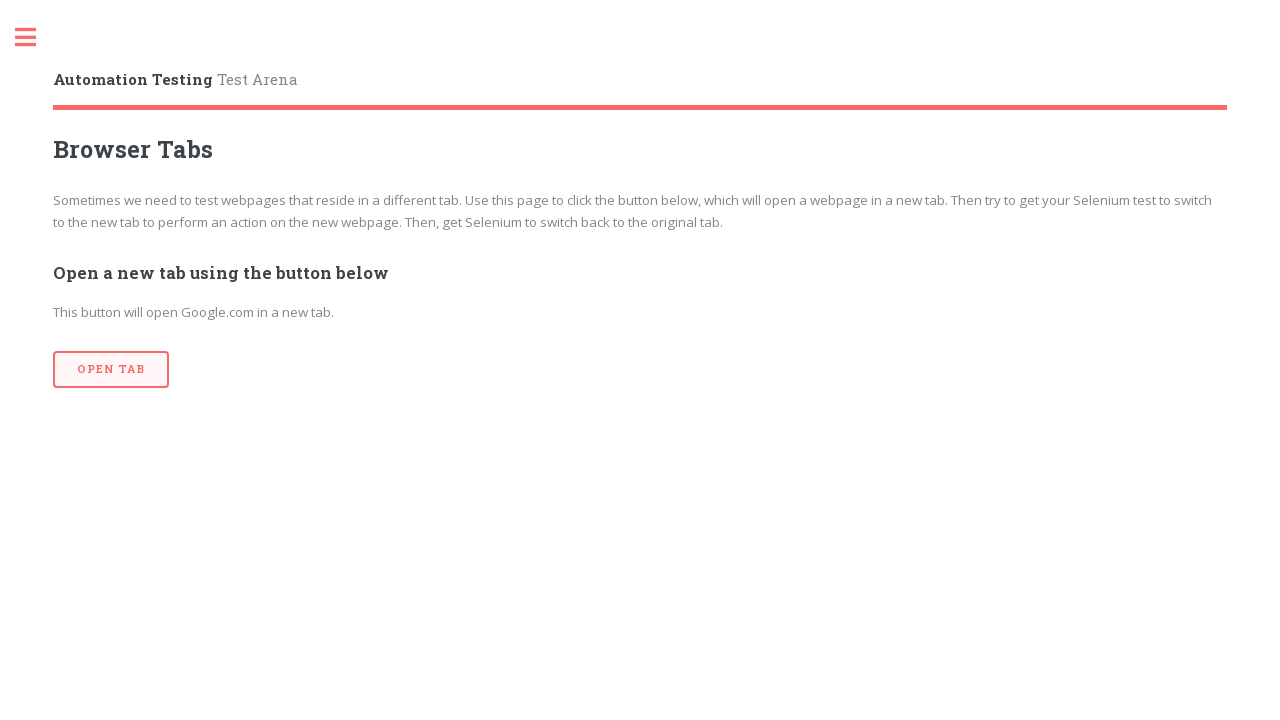

Clicked 'Open Tab' button to open new tab (iteration 2) at (111, 370) on xpath=//input[@value='Open Tab']
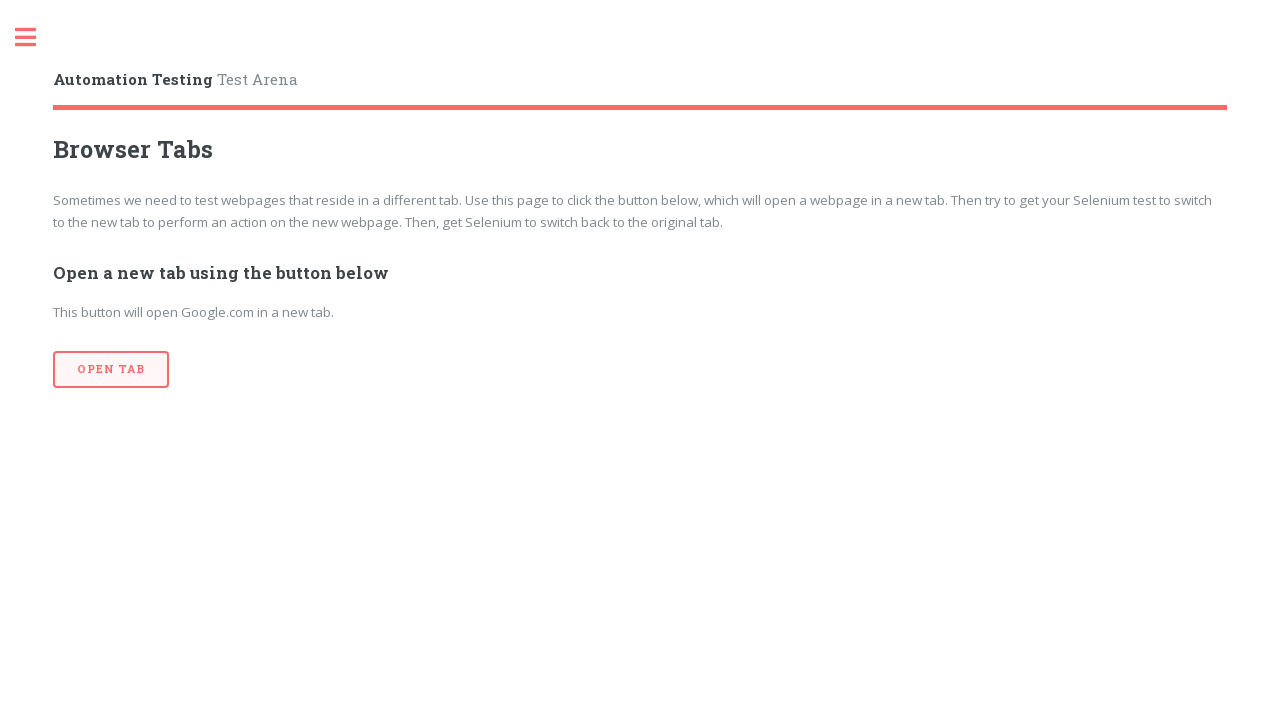

New tab opened and captured (iteration 2)
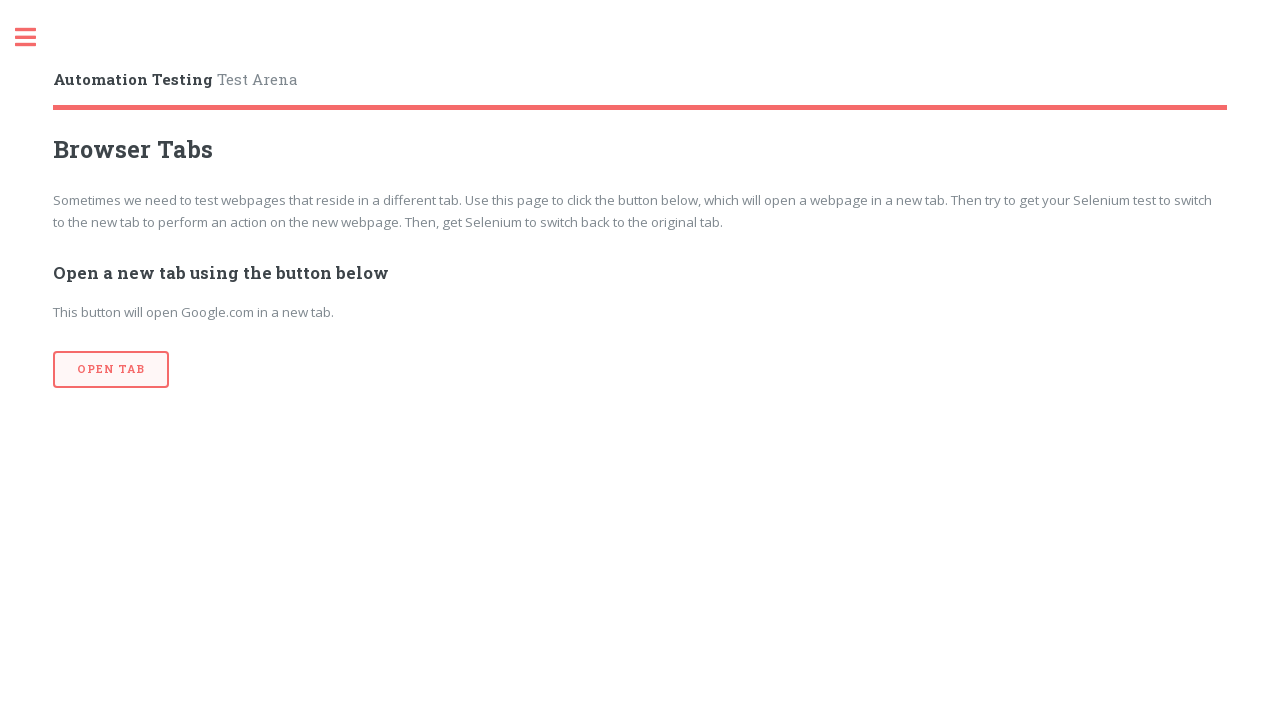

Clicked 'Open Tab' button to open new tab (iteration 3) at (111, 370) on xpath=//input[@value='Open Tab']
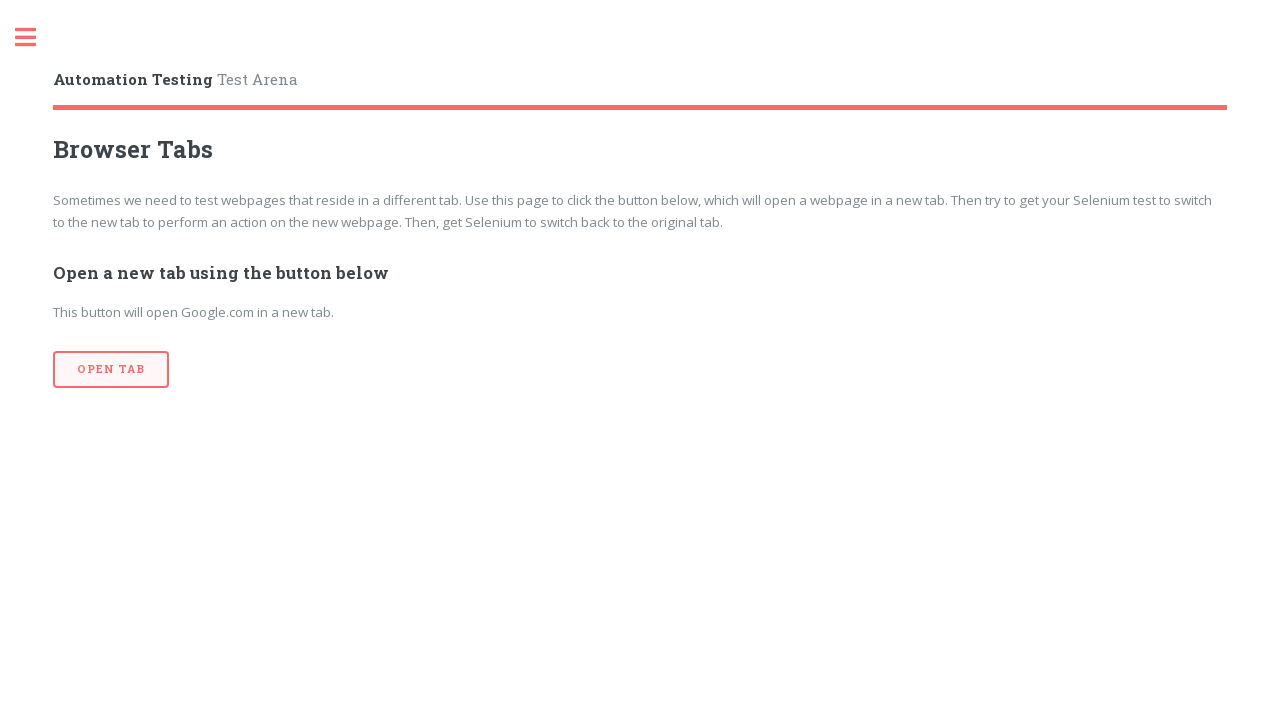

New tab opened and captured (iteration 3)
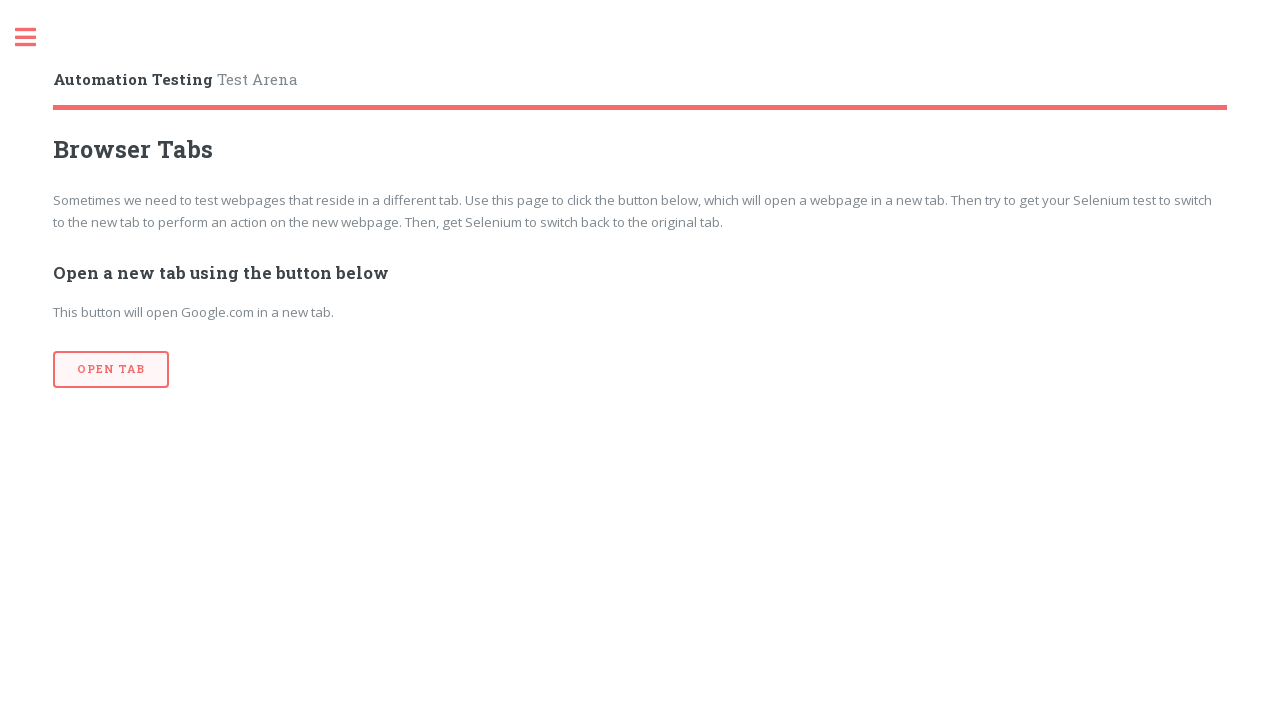

Retrieved all open tabs - total count: 4
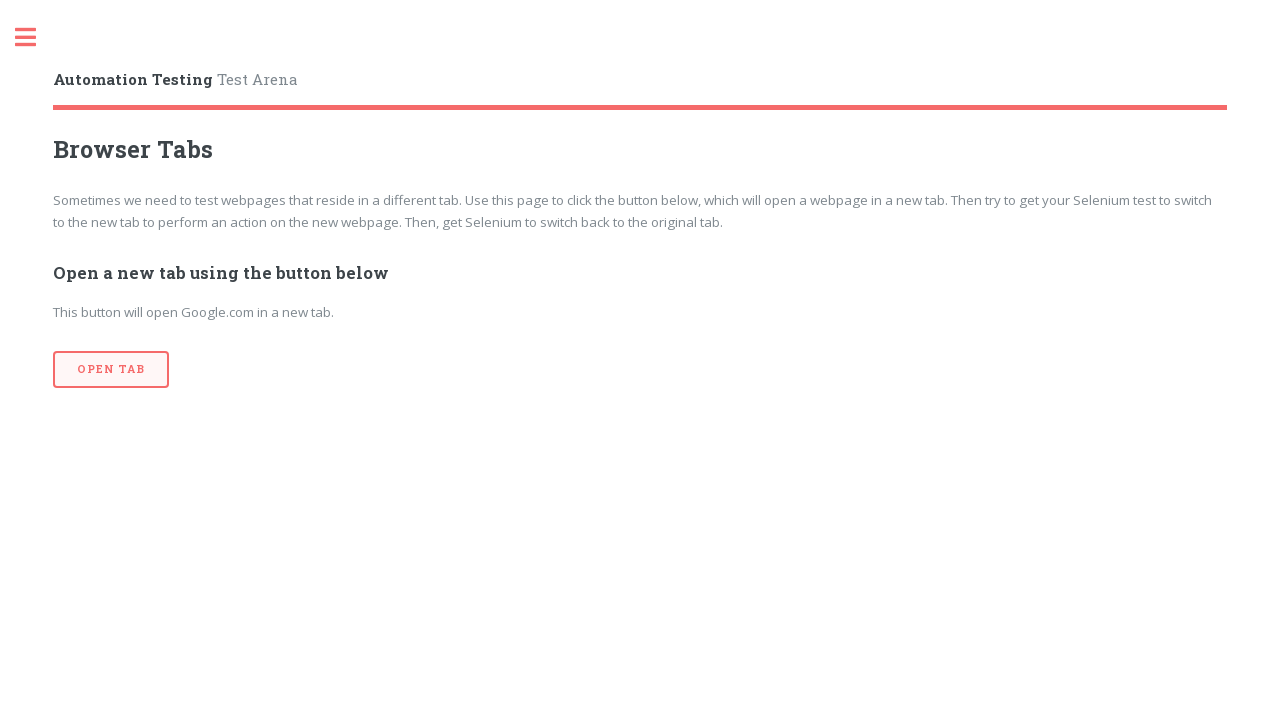

Brought a tab to the front
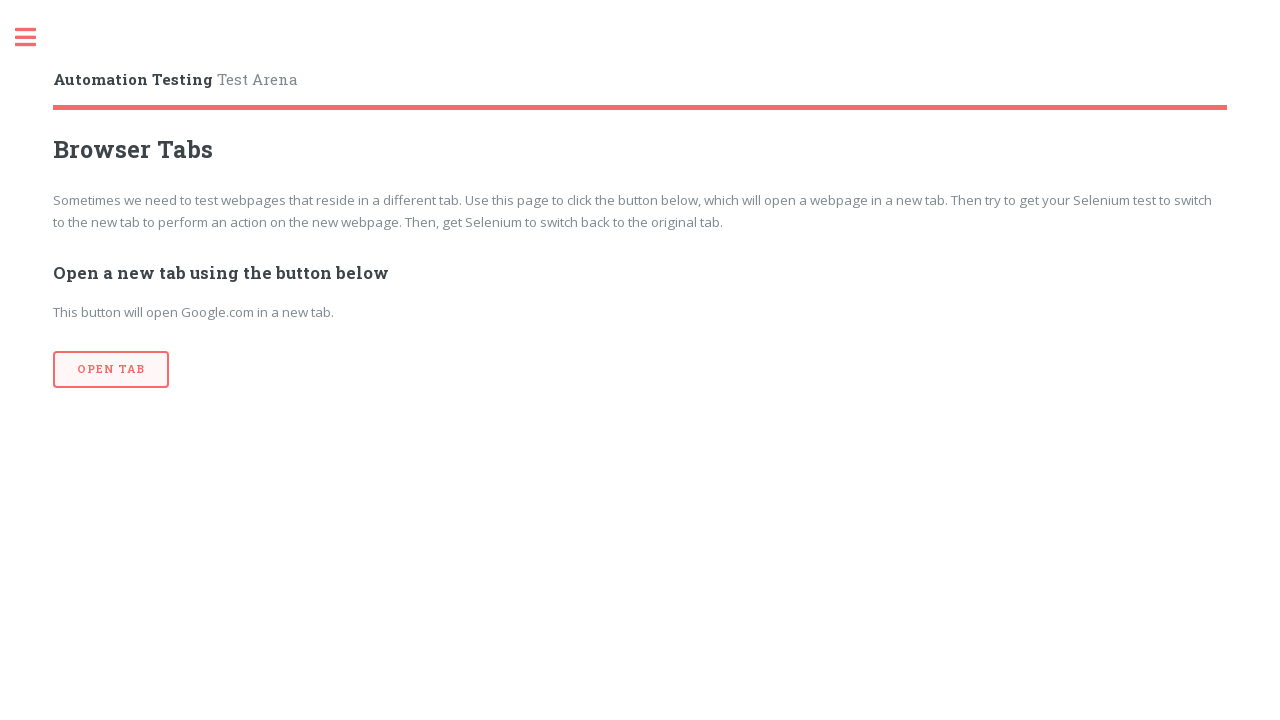

Waited 1500ms on current tab
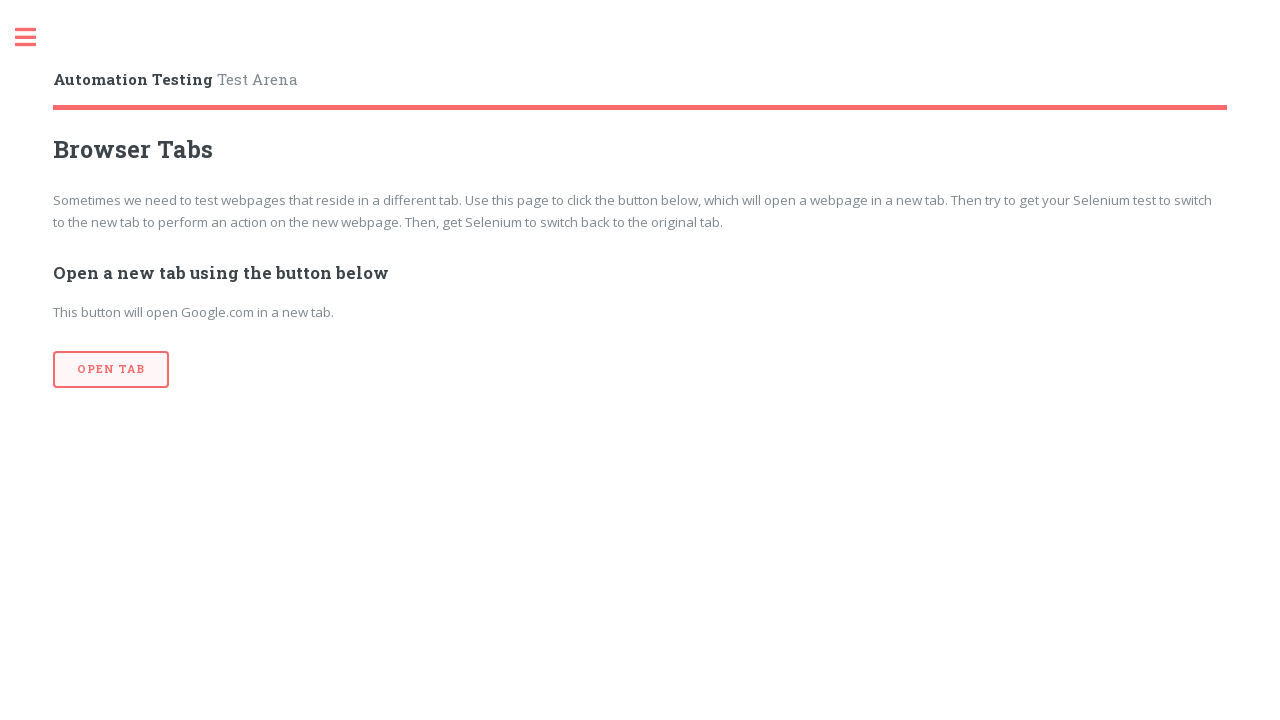

Brought a tab to the front
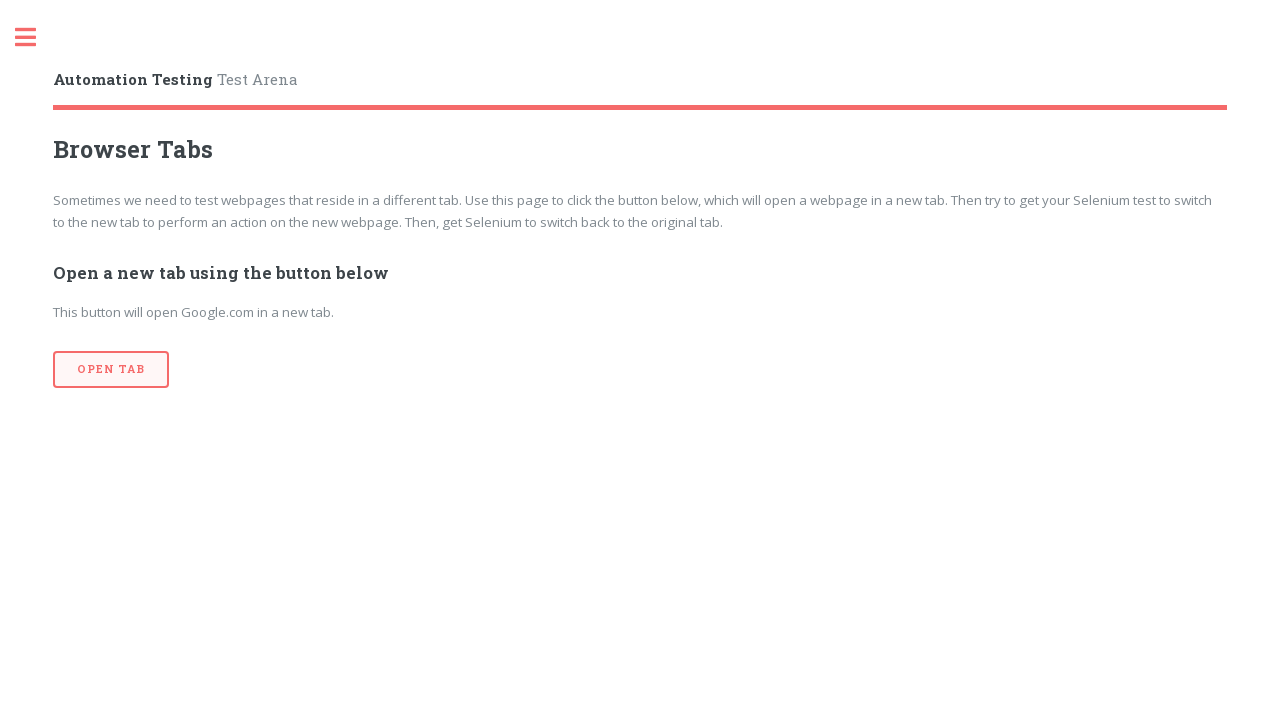

Waited 1500ms on current tab
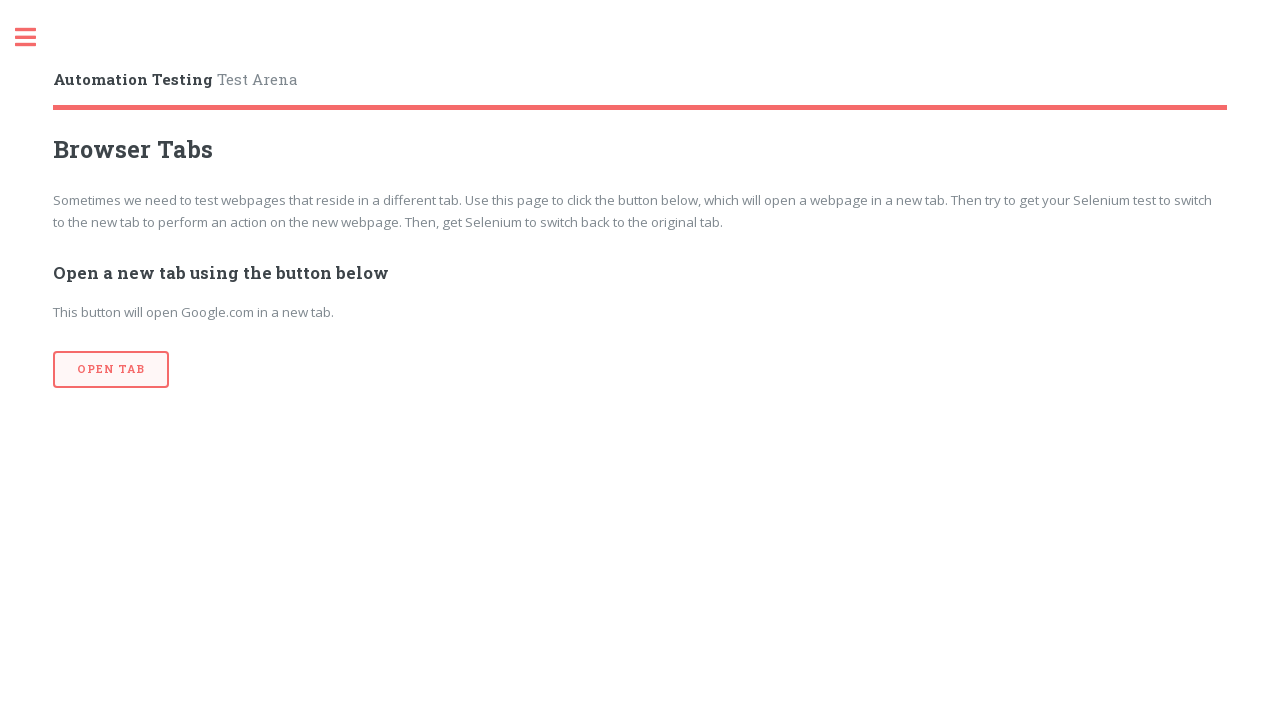

Brought a tab to the front
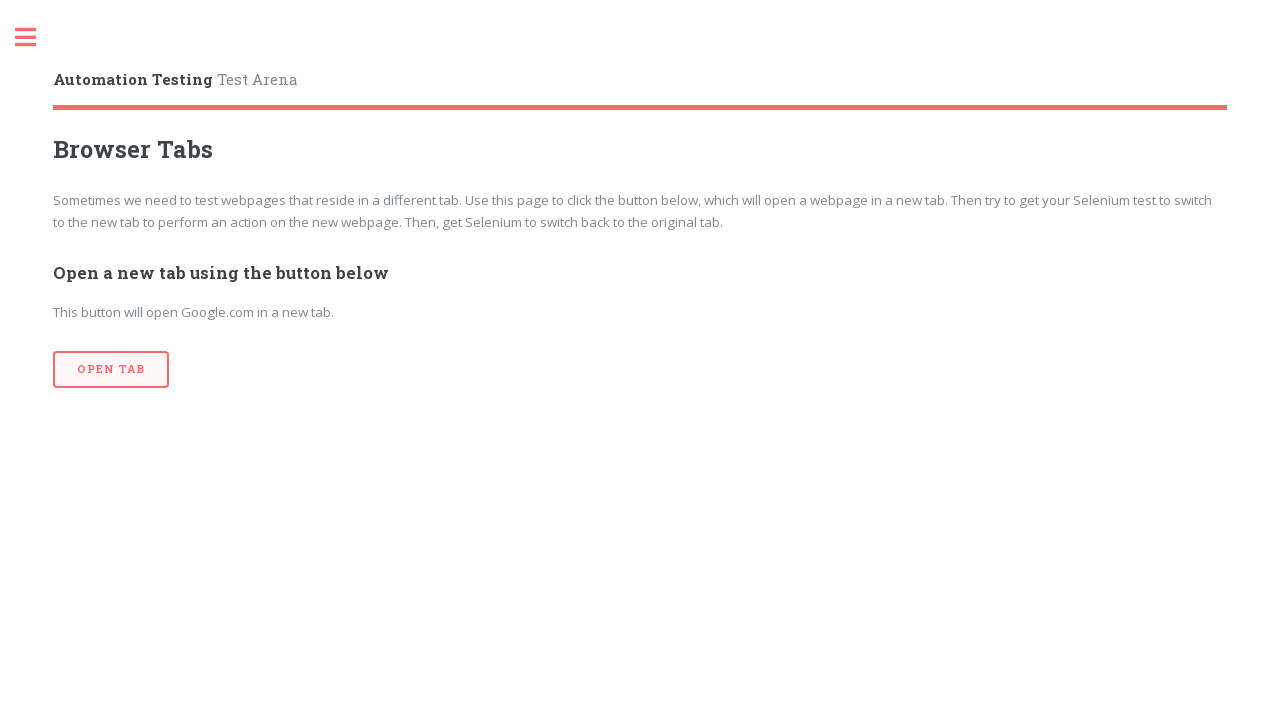

Waited 1500ms on current tab
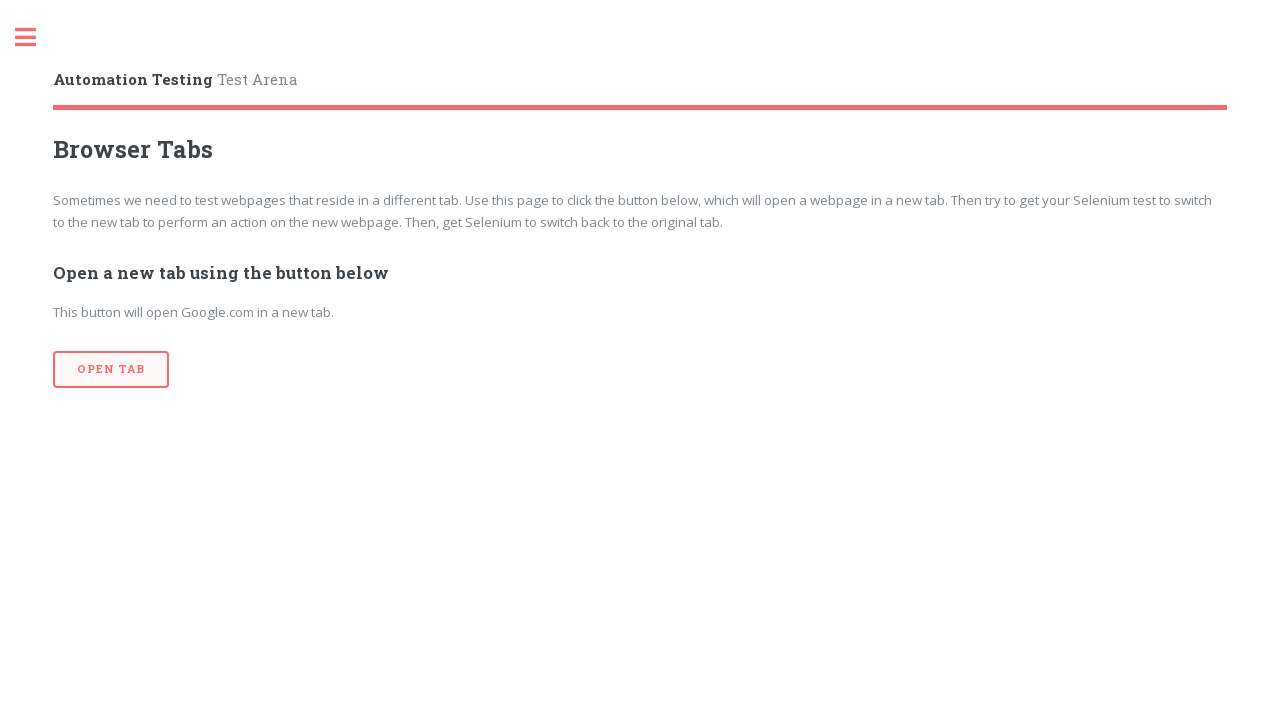

Brought a tab to the front
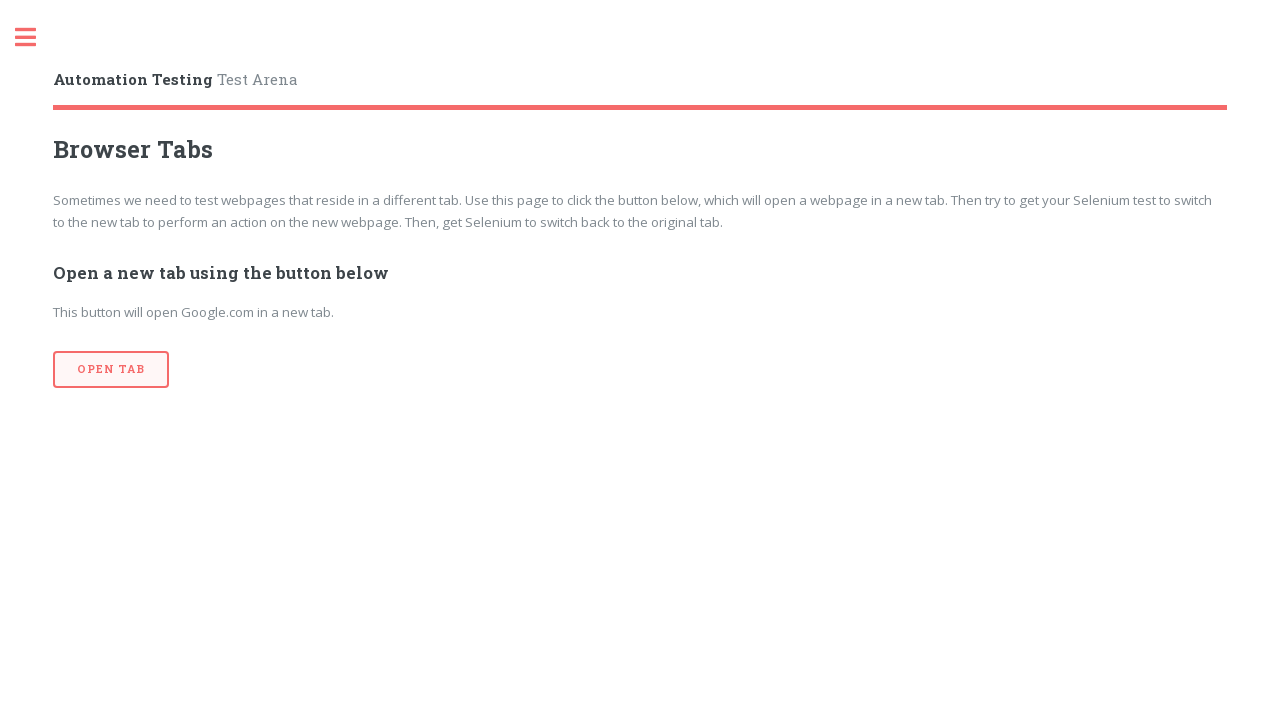

Waited 1500ms on current tab
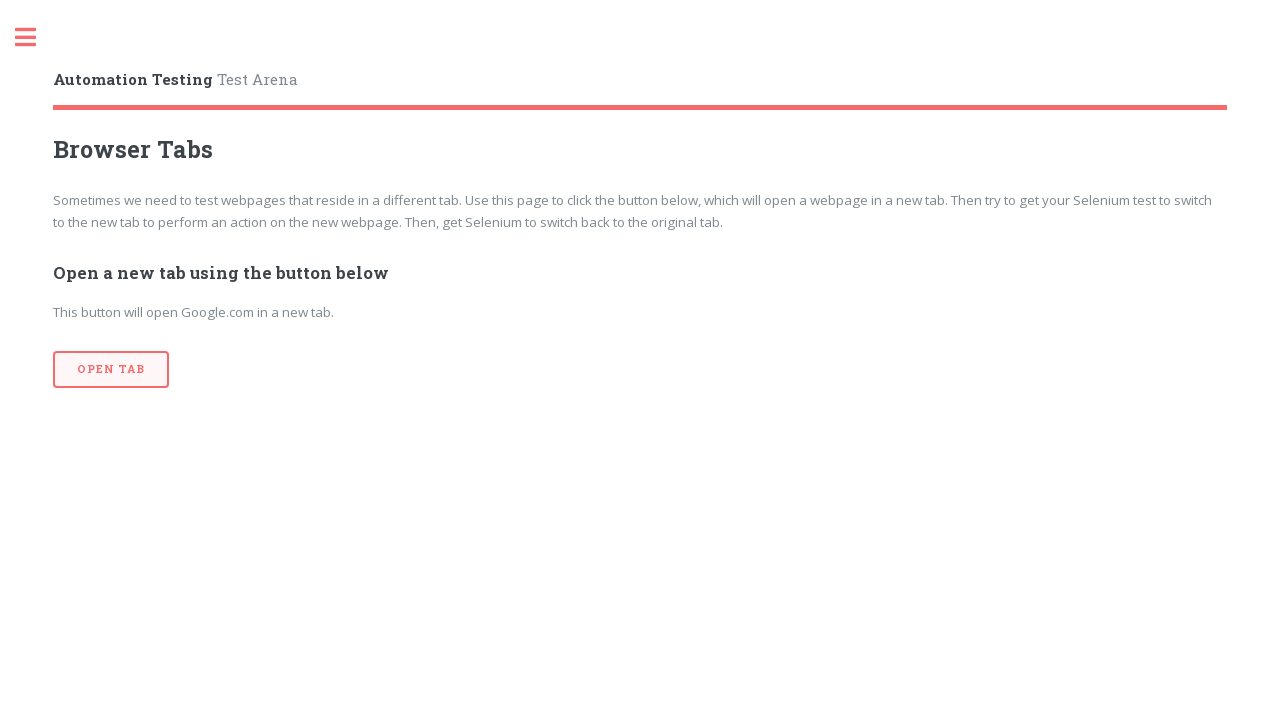

Brought the first tab back to the front
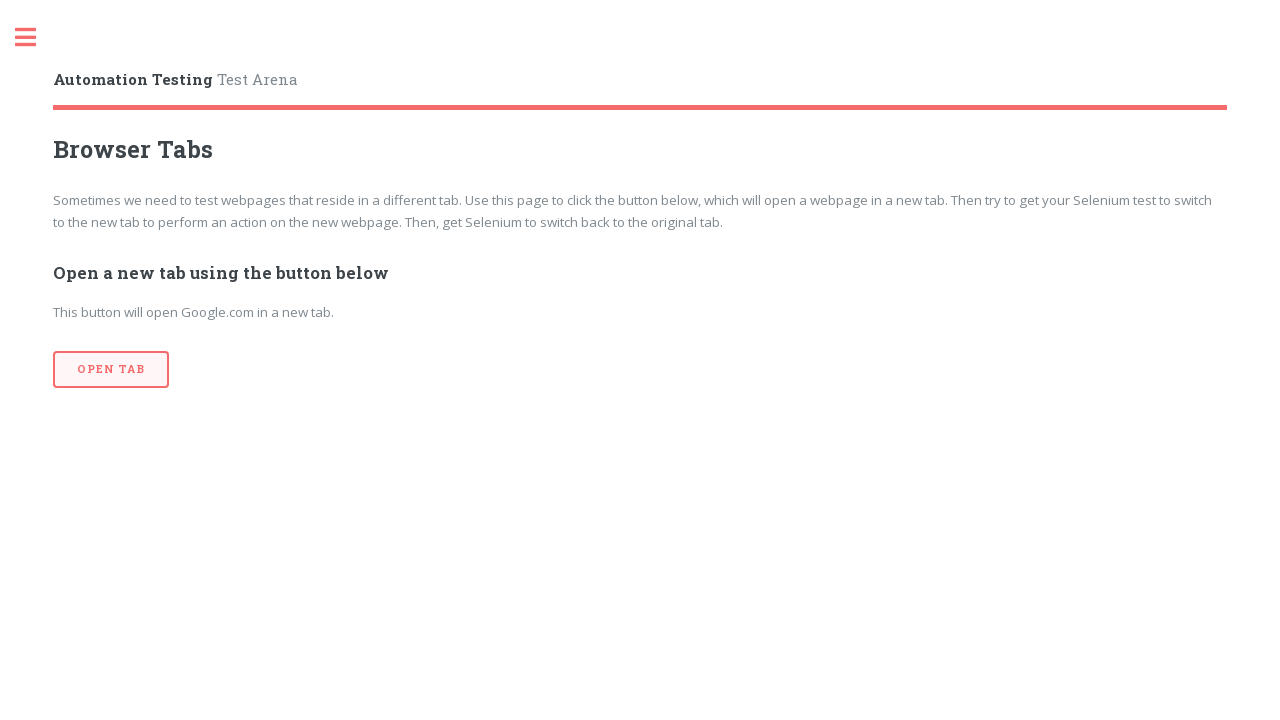

Waited 2000ms on the first tab
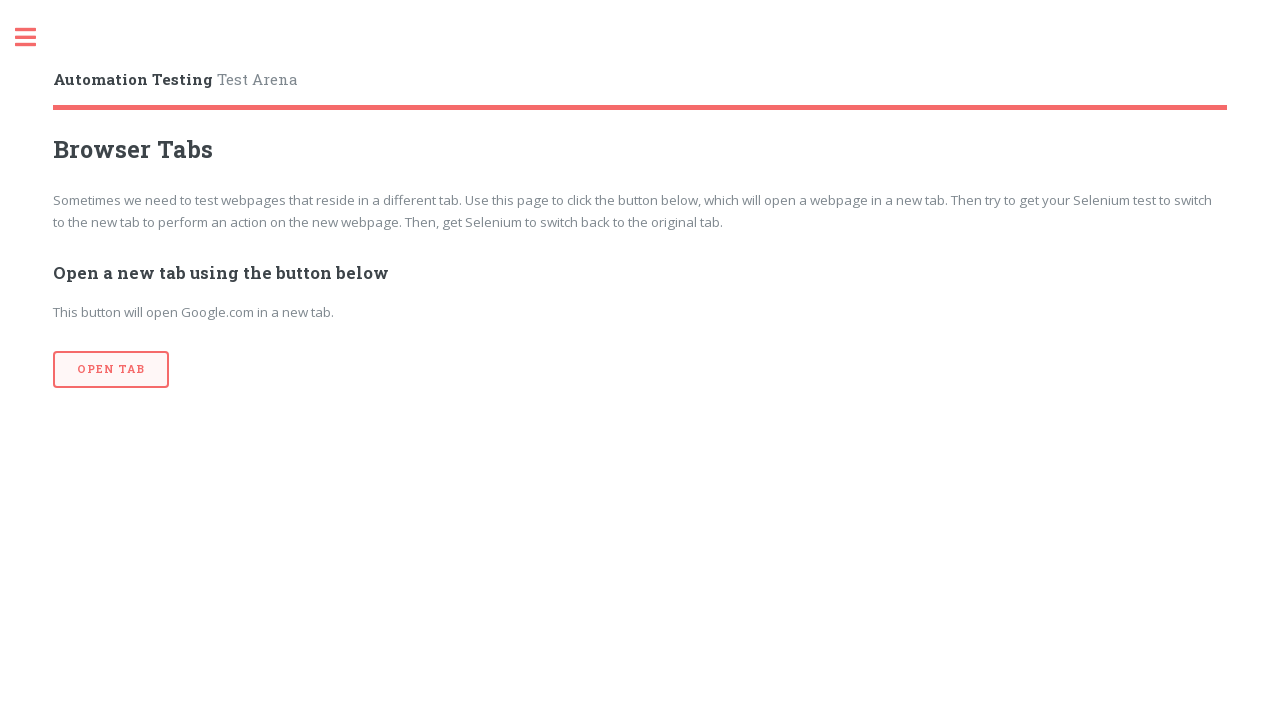

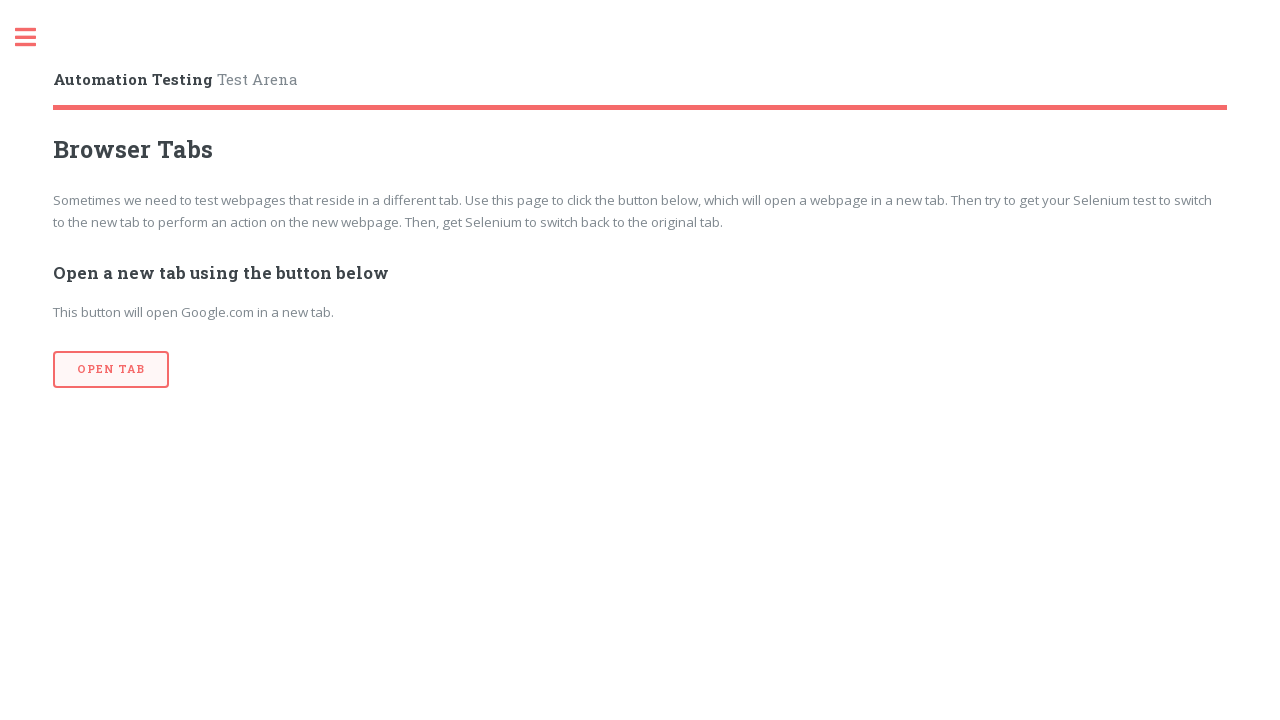